Tests the Progress Bar widget by navigating to Widgets section, starting the progress bar, waiting for it to reach 100%, then clicking Reset to verify it returns to 0%.

Starting URL: https://demoqa.com/

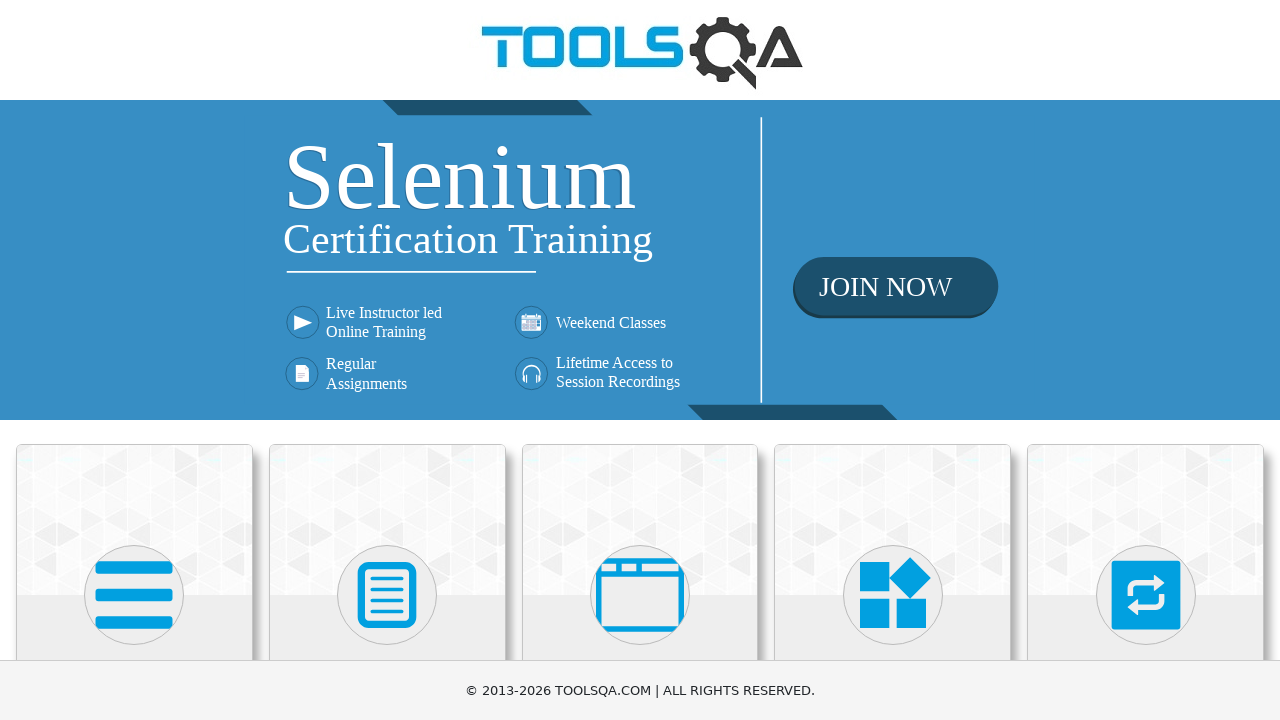

Scrolled Widgets category card into view
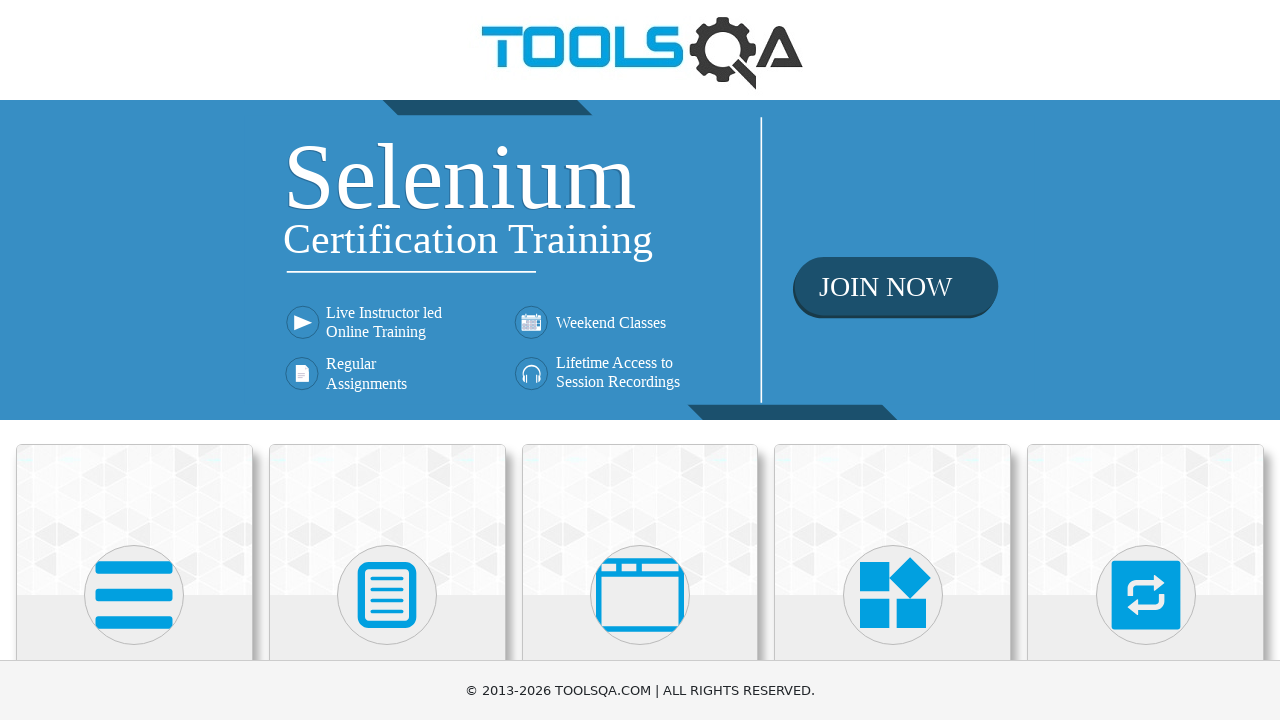

Clicked on Widgets category card at (893, 360) on xpath=//div[@class='category-cards']//h5[text()='Widgets']
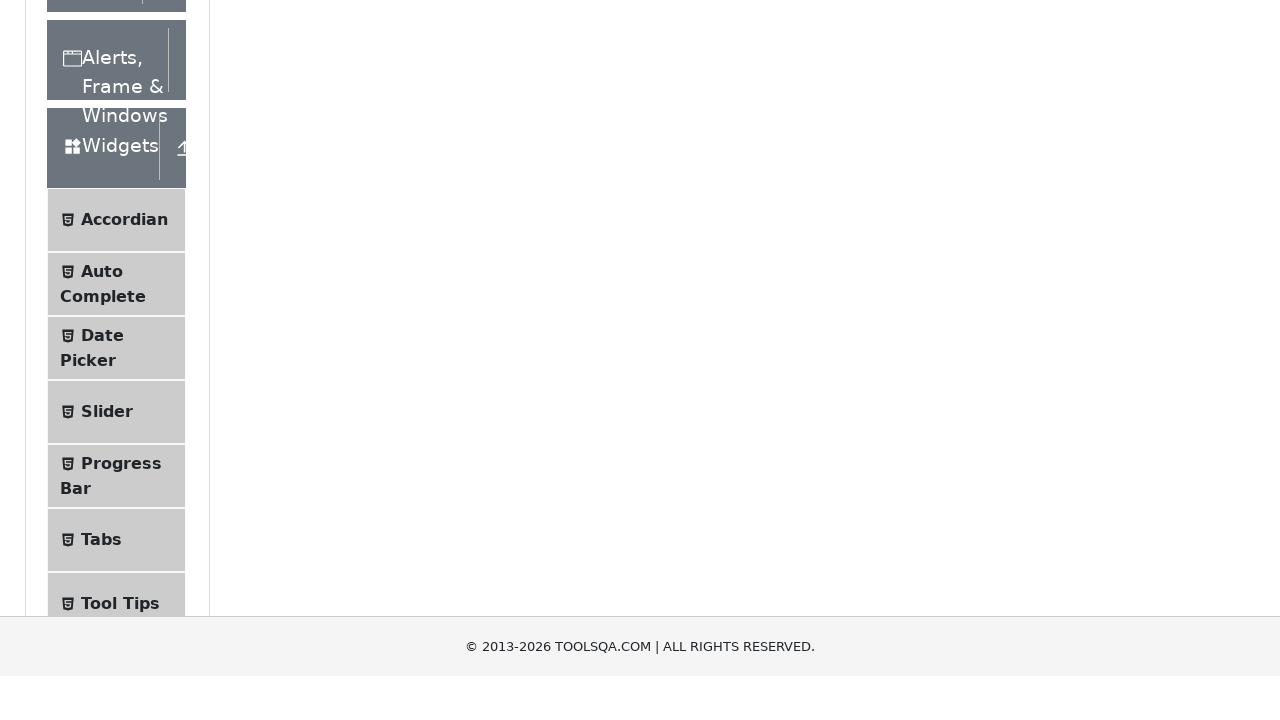

Scrolled Progress Bar menu item into view
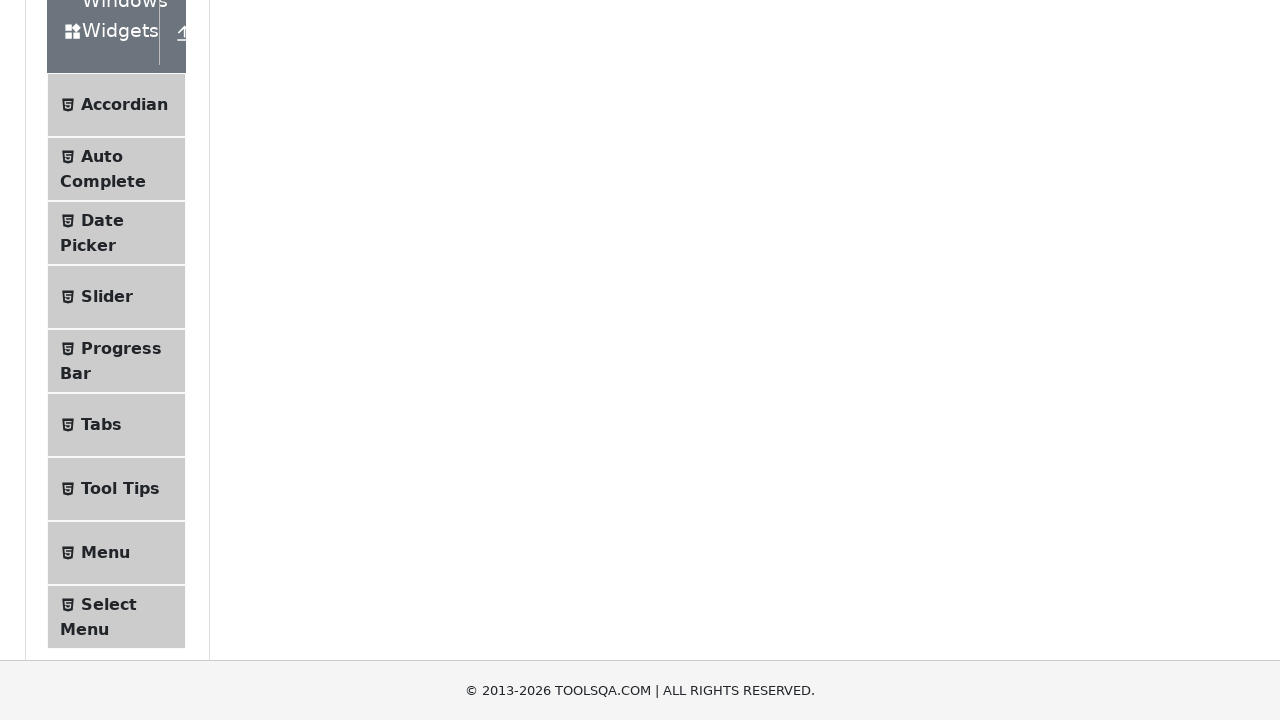

Clicked on Progress Bar menu item at (121, 348) on xpath=//span[text()='Progress Bar']
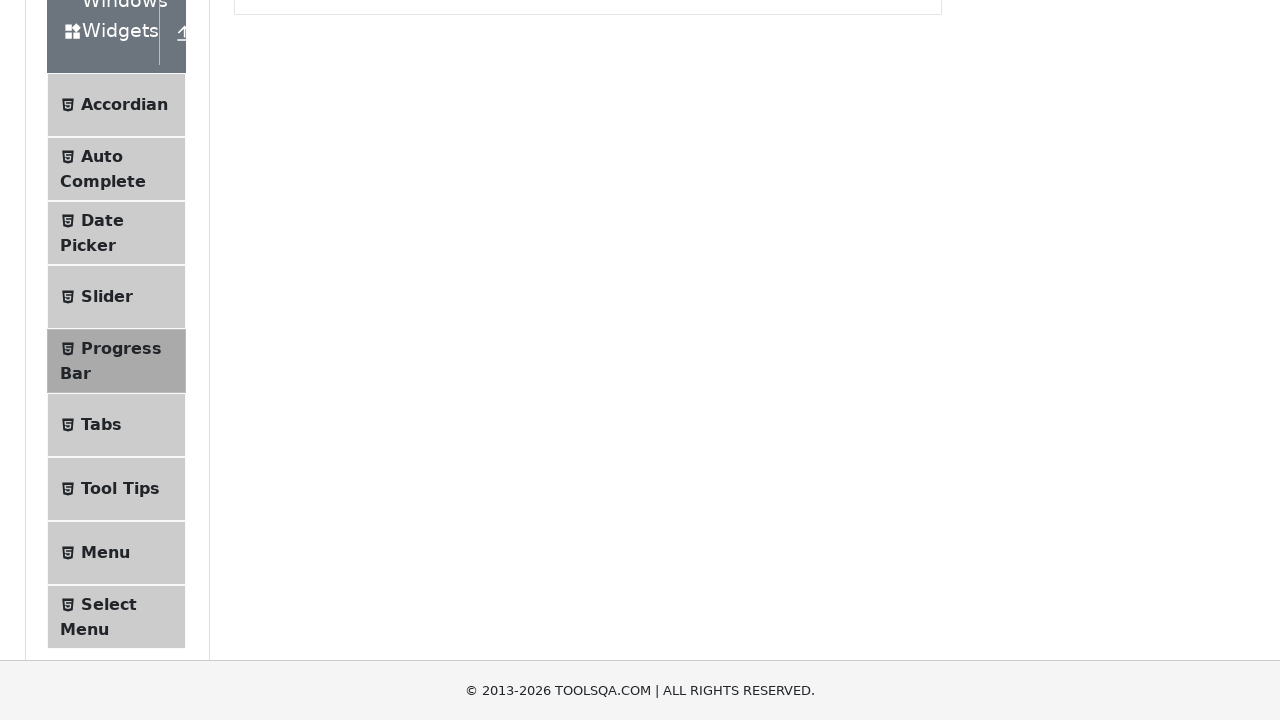

Scrolled Start button into view
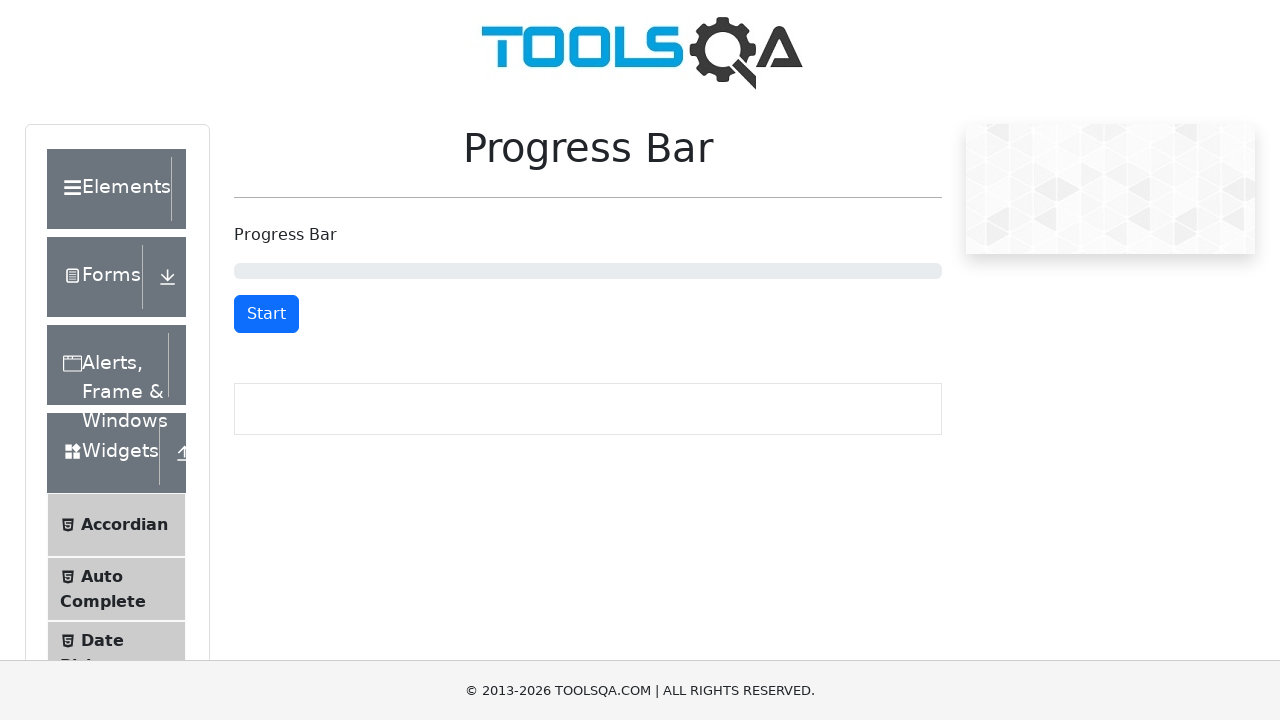

Clicked Start button to begin progress bar at (266, 314) on #startStopButton
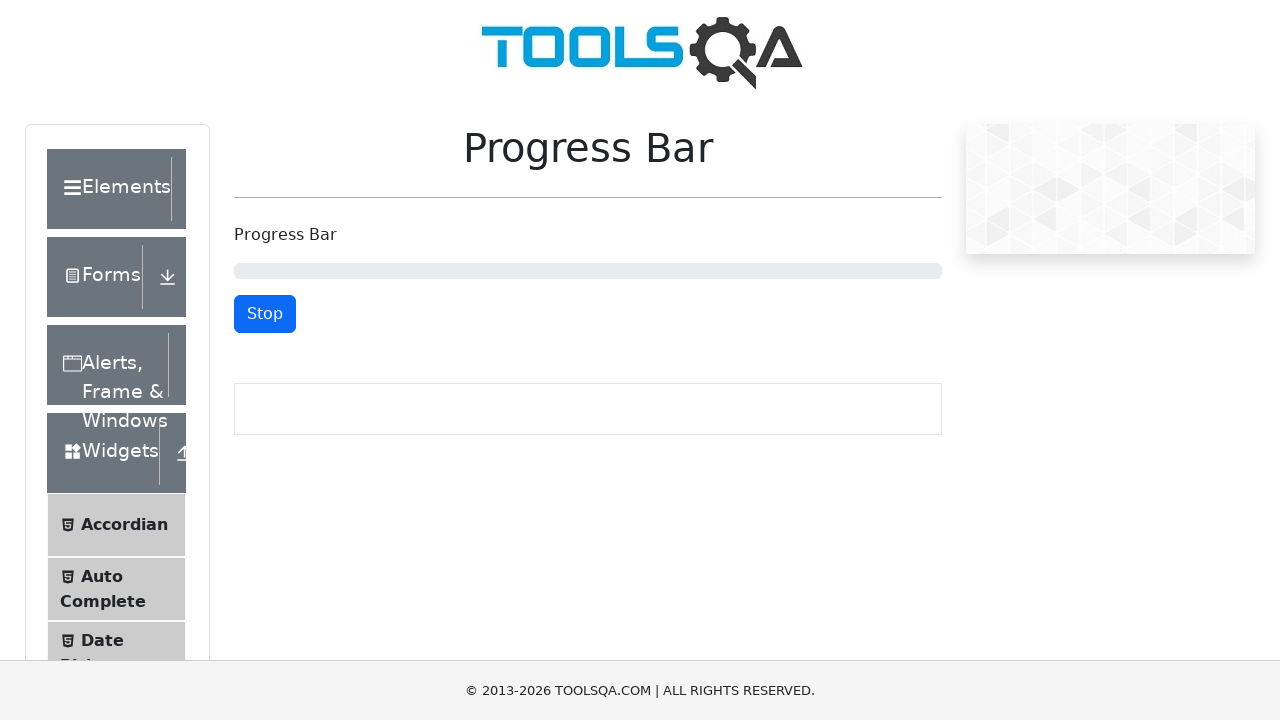

Scrolled progress bar into view
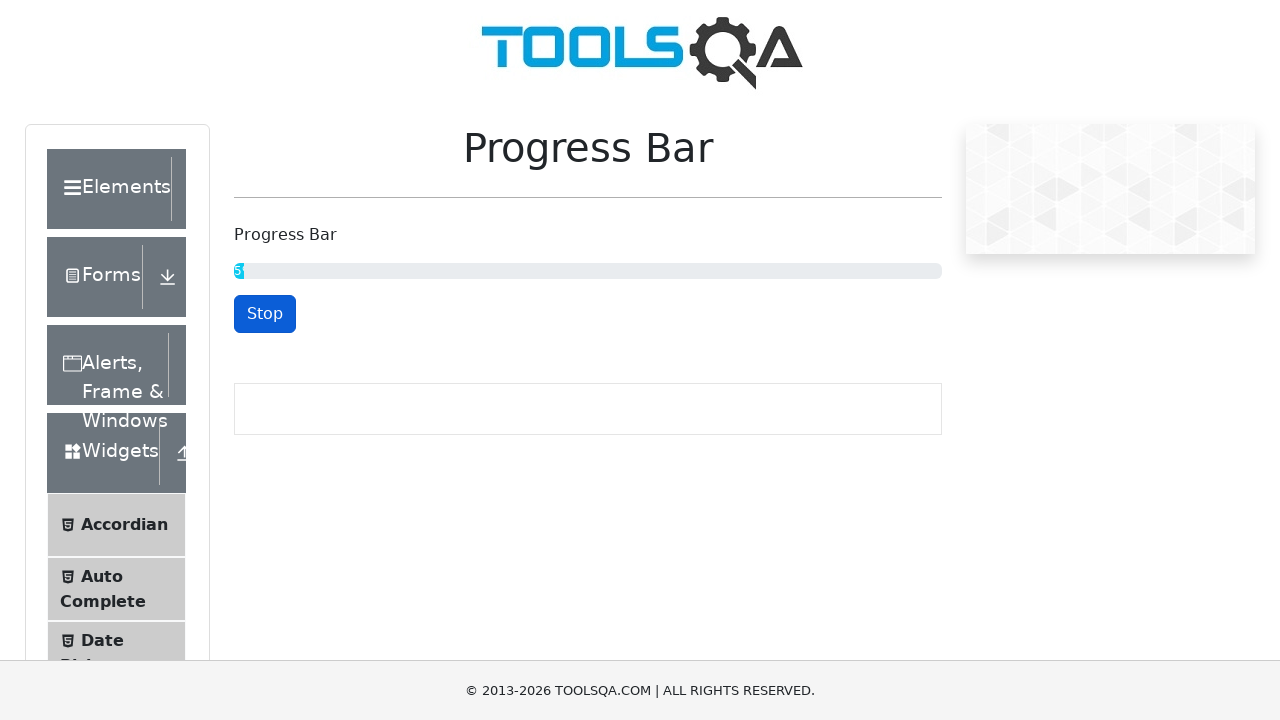

Progress bar reached 100%
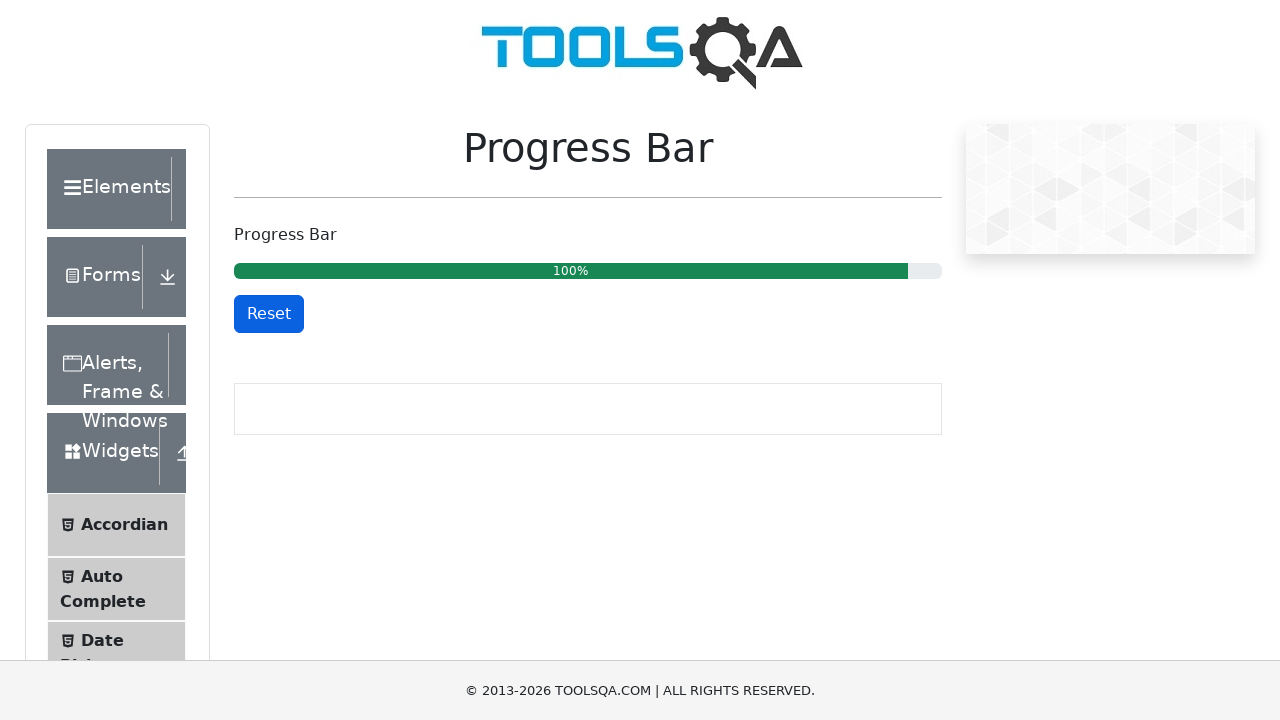

Clicked Reset button at (269, 314) on #resetButton
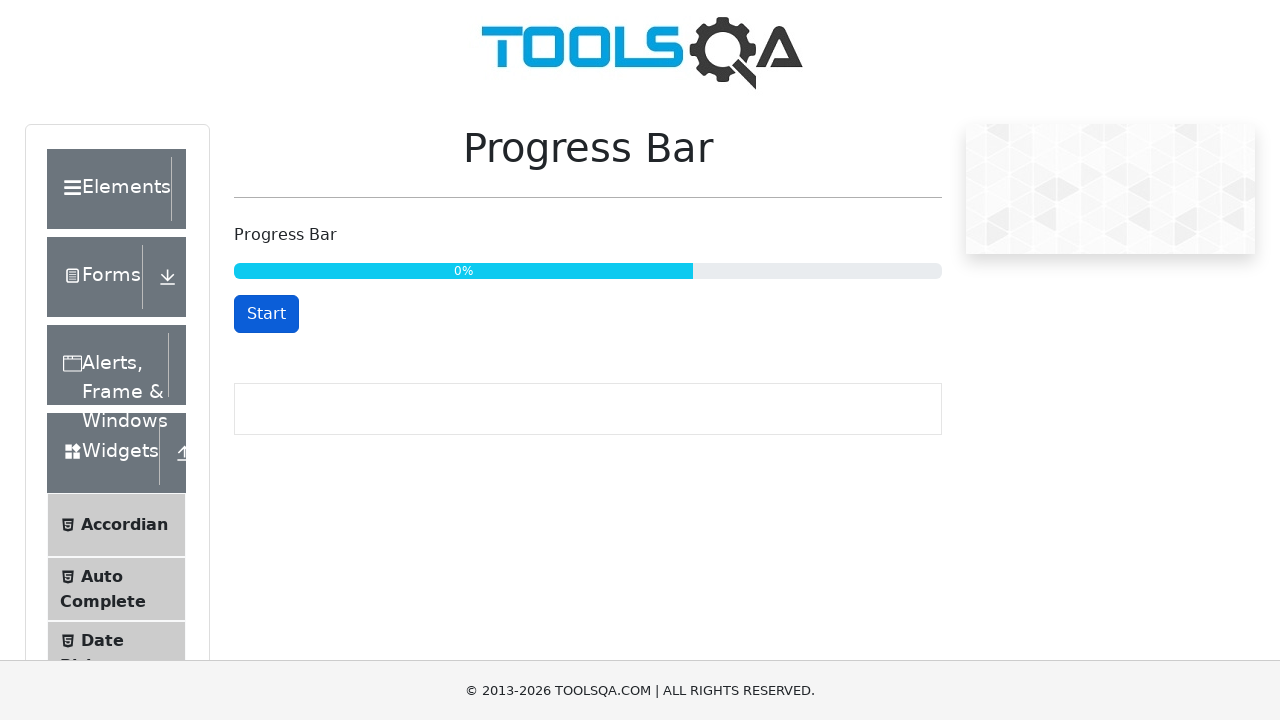

Verified progress bar returned to 0% after reset
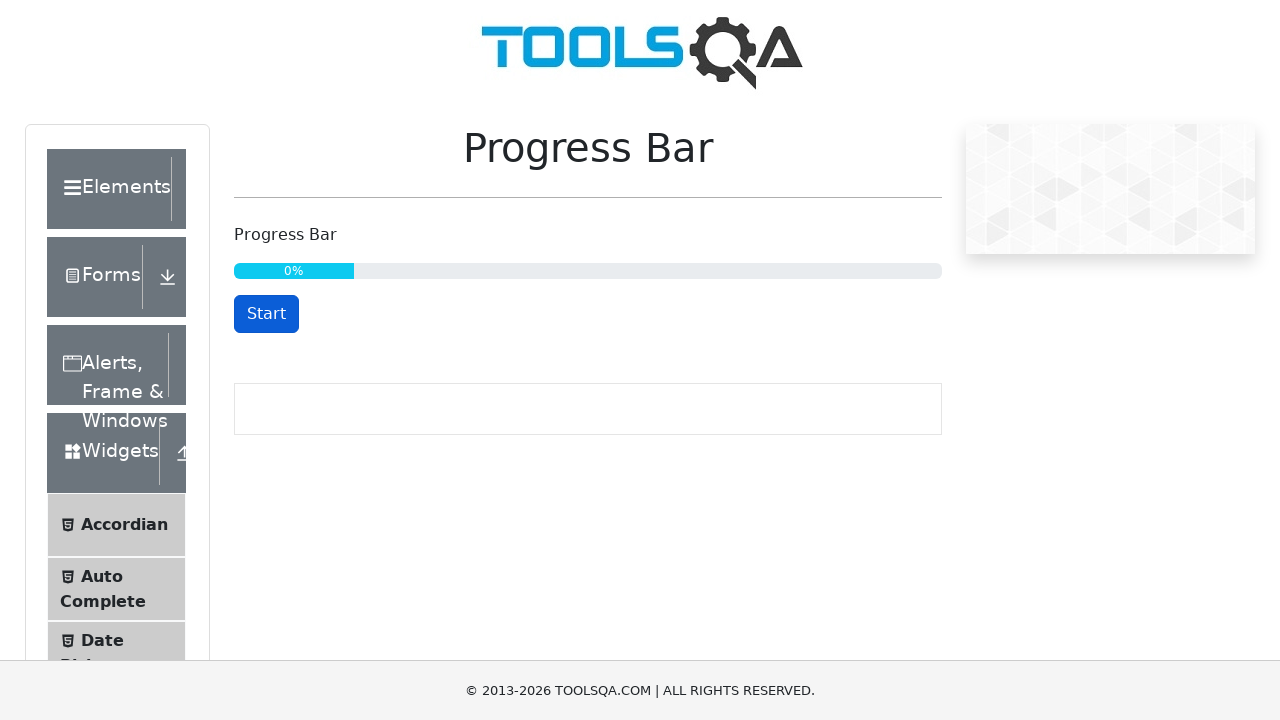

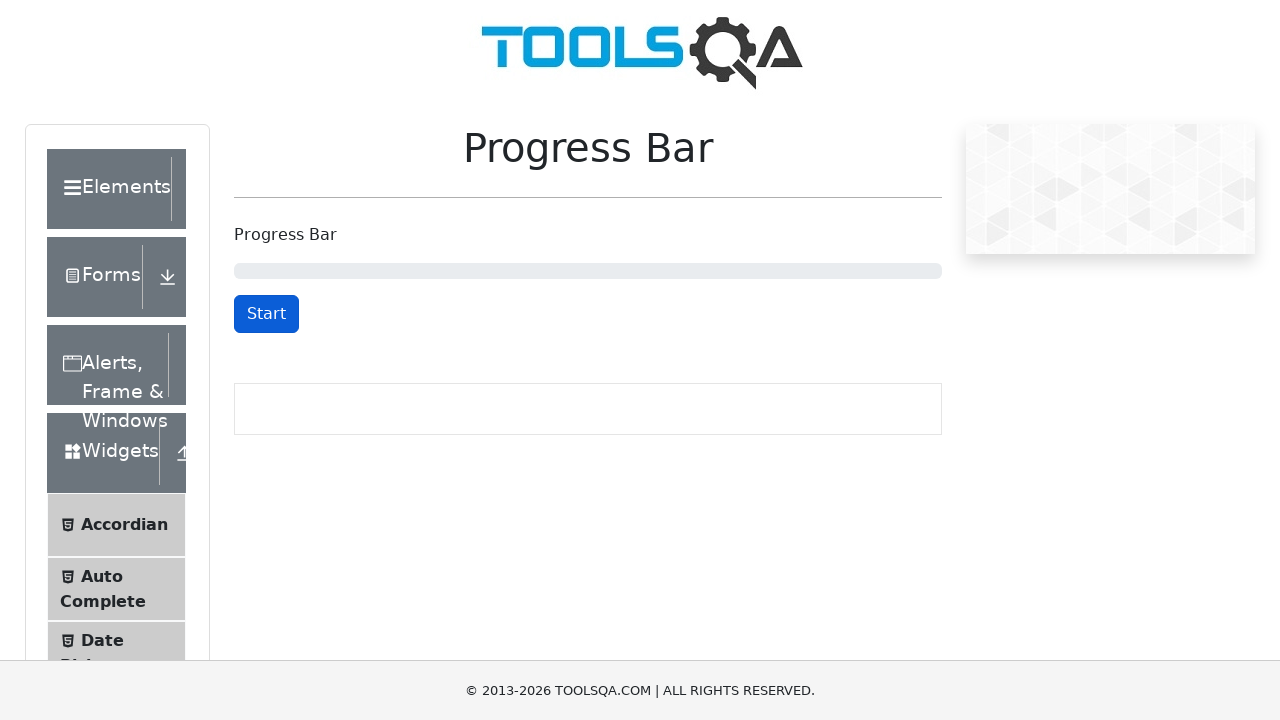